Tests e-commerce flow by searching for products, adding a specific item to cart, and proceeding through checkout to place an order

Starting URL: https://rahulshettyacademy.com/seleniumPractise/#/

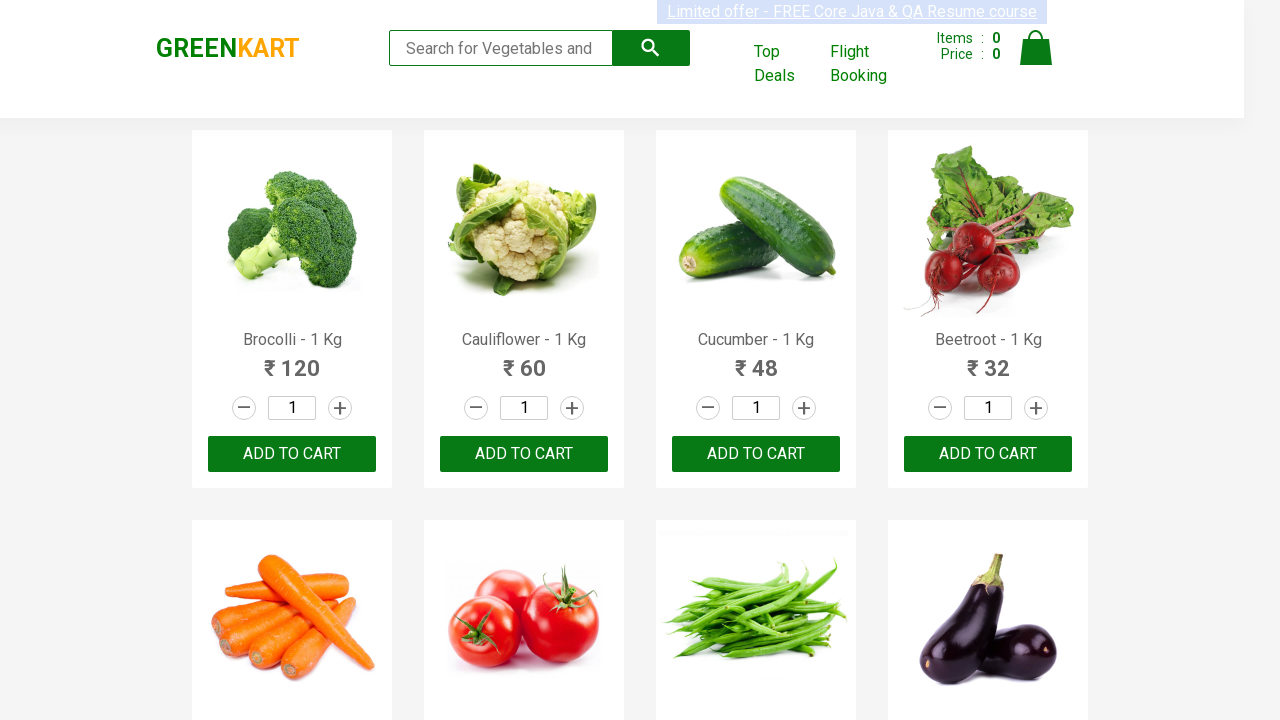

Navigated to e-commerce website
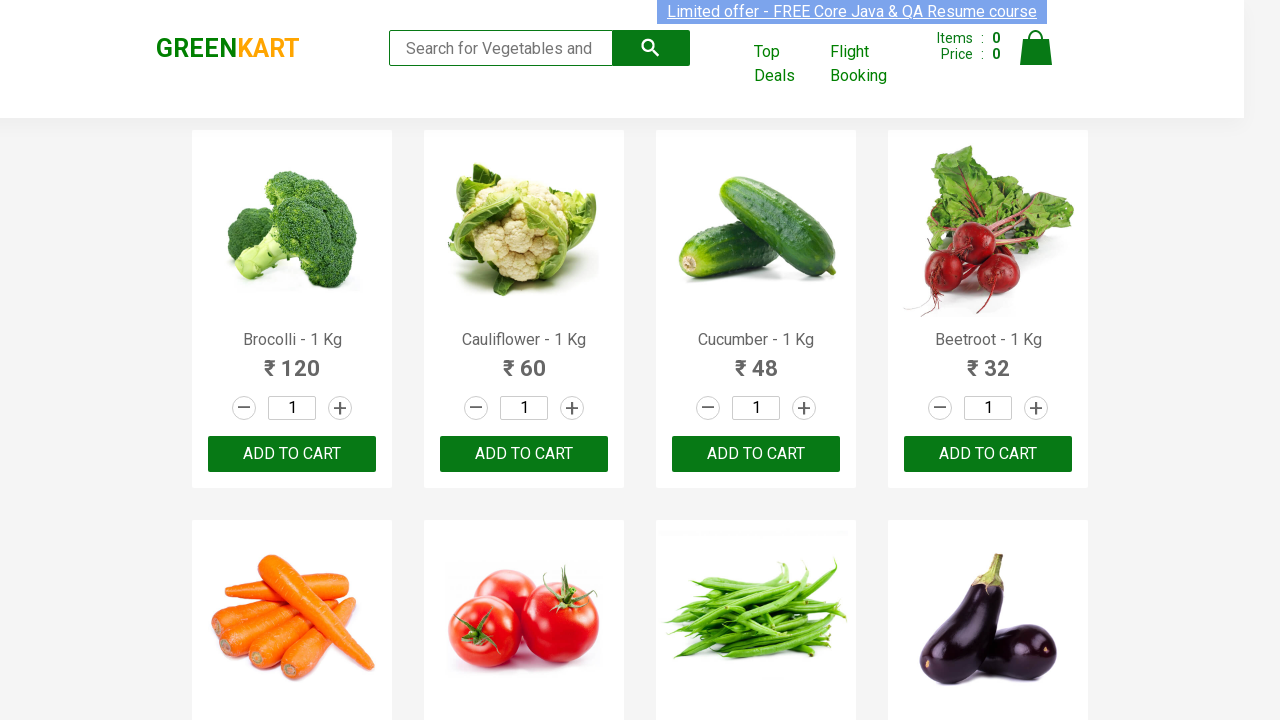

Entered 'ca' in search field on .search-keyword
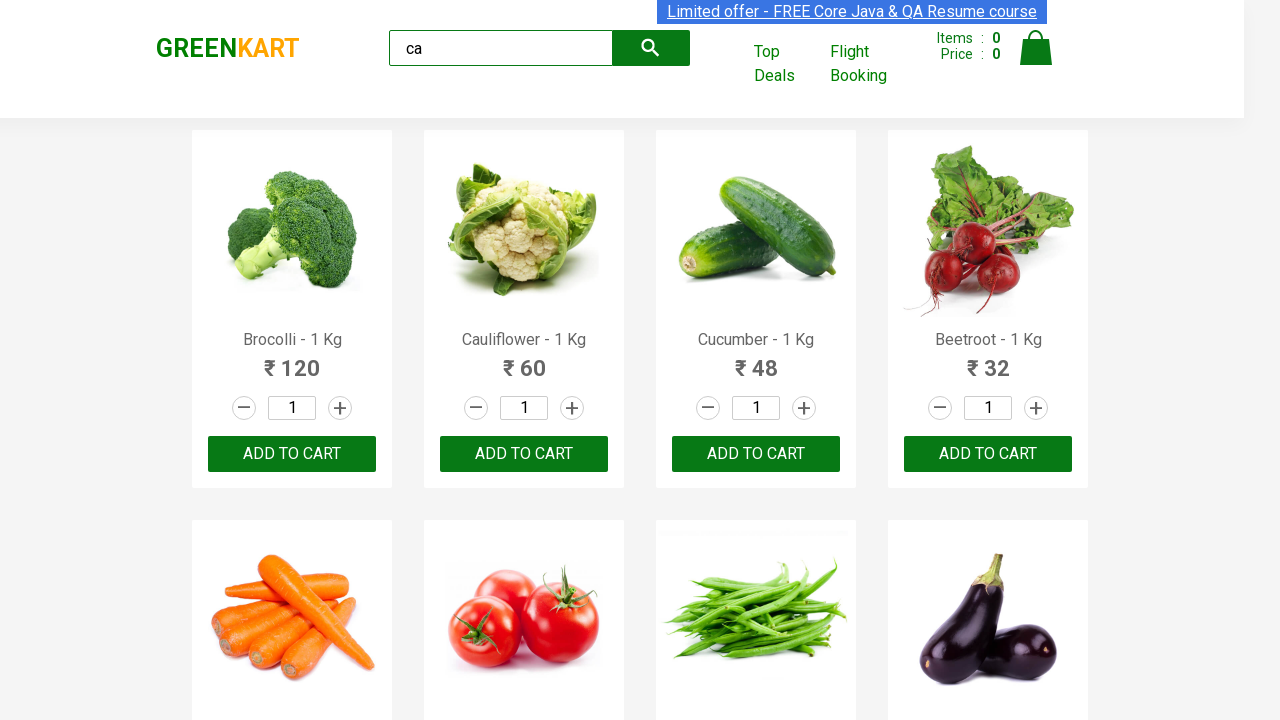

Waited for products to load after search
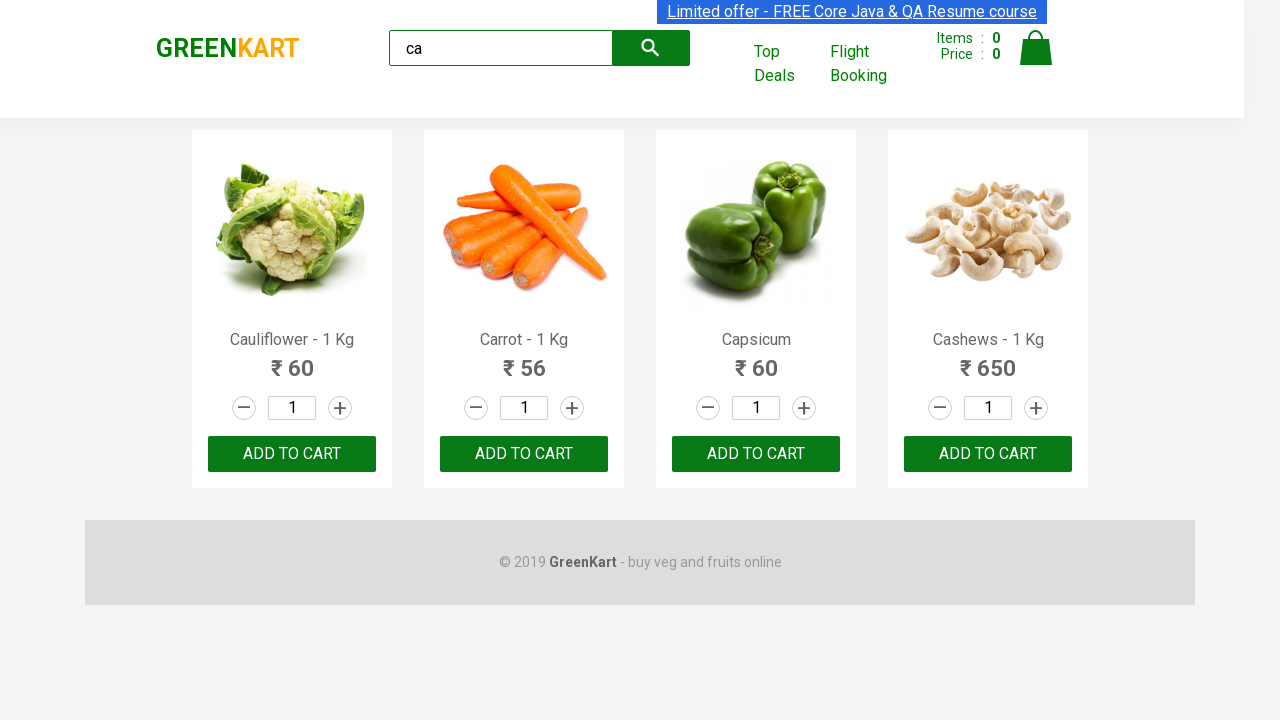

Found and clicked 'Add to Cart' for Cashews product at (988, 454) on .products .product >> nth=3 >> button
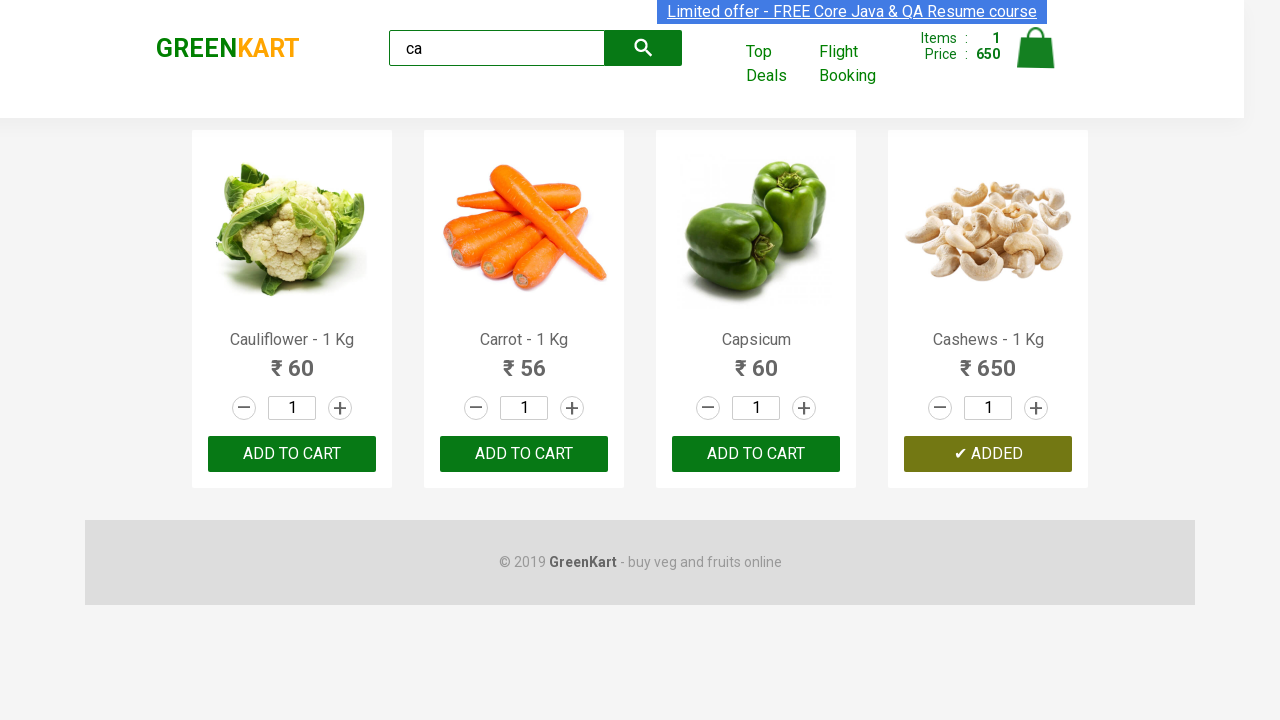

Clicked on cart icon to view cart at (1036, 48) on .cart-icon>img
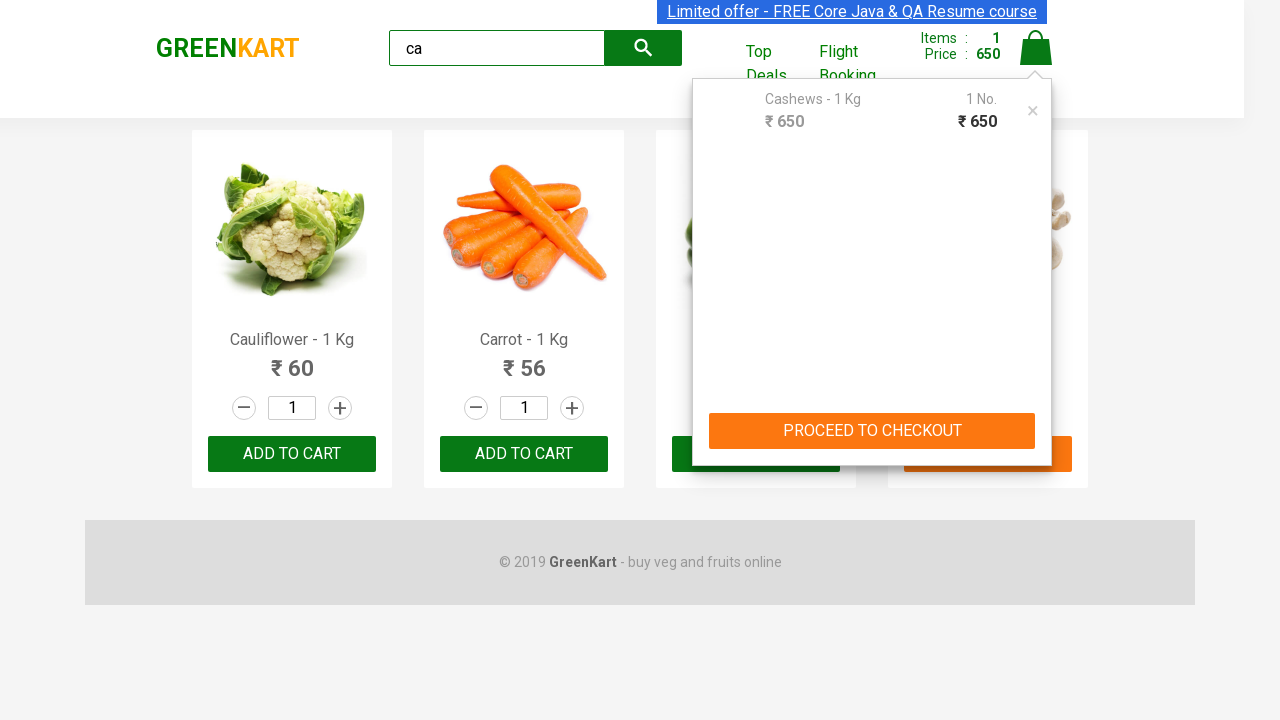

Clicked 'PROCEED TO CHECKOUT' button at (872, 431) on text=PROCEED TO CHECKOUT
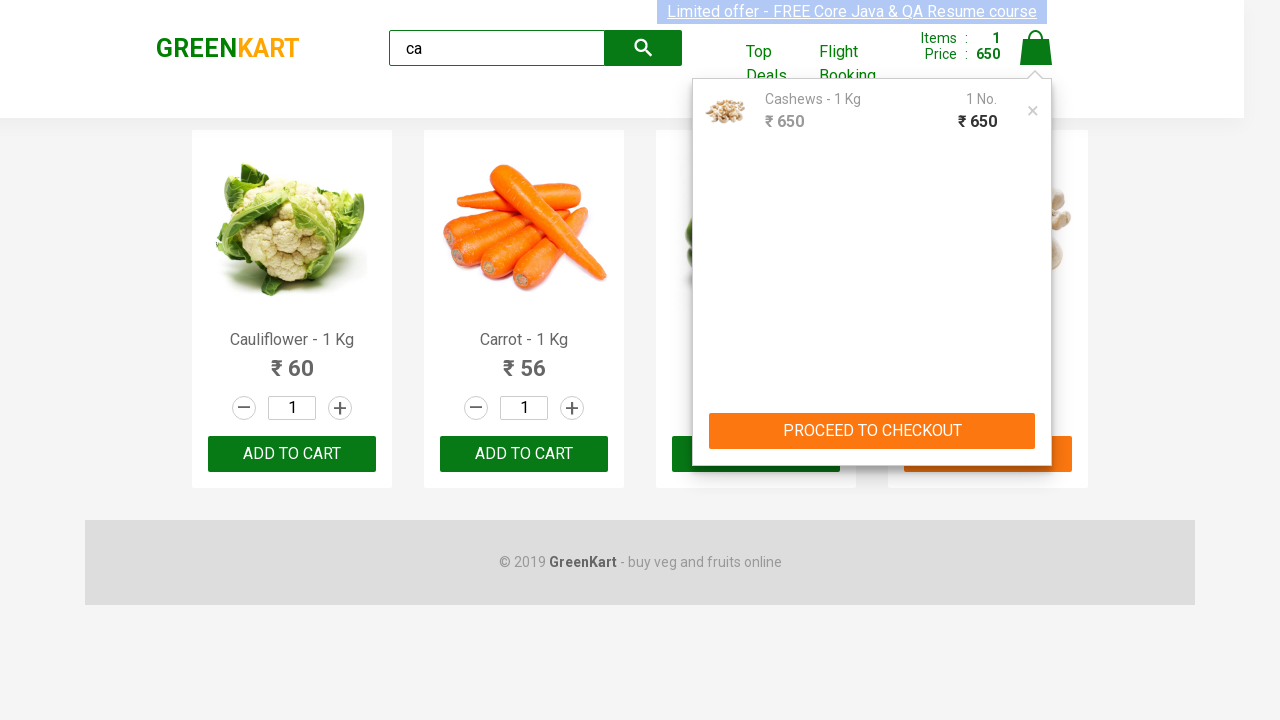

Clicked 'Place Order' button to complete purchase at (1036, 420) on text=Place Order
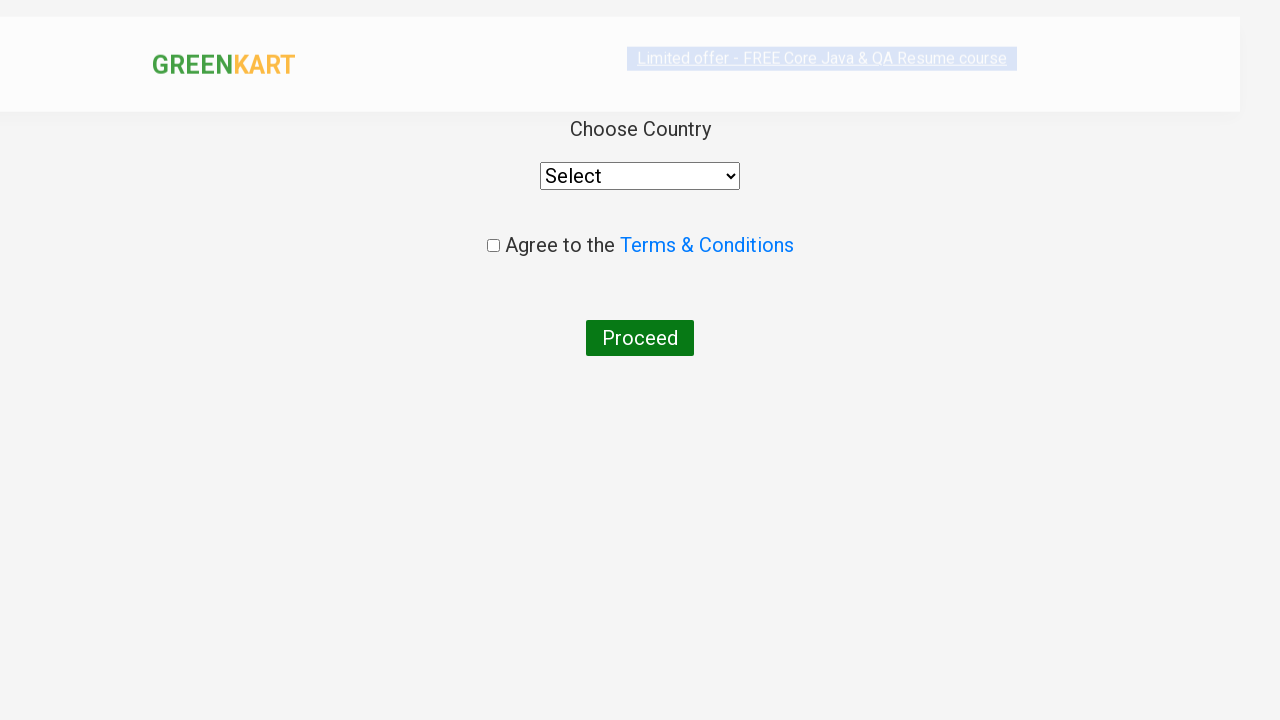

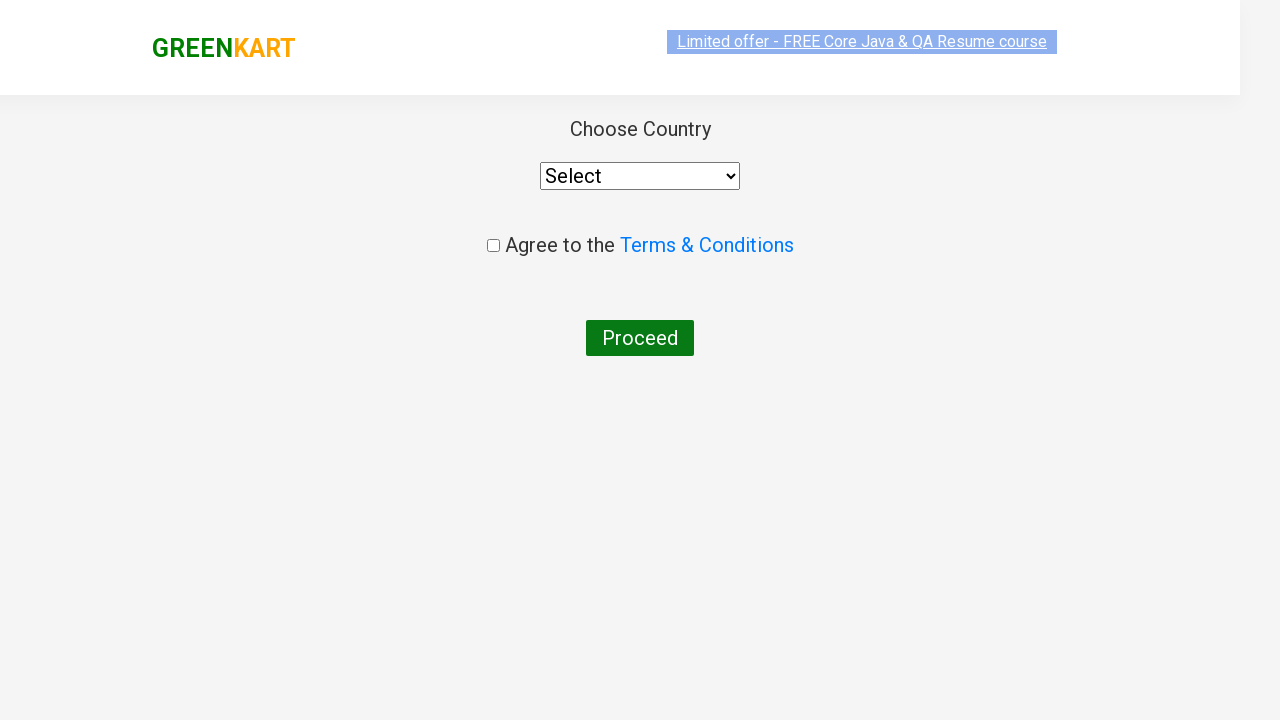